Tests opting out of A/B tests by setting a cookie before visiting the A/B test page, then navigating to verify opt-out is active.

Starting URL: http://the-internet.herokuapp.com

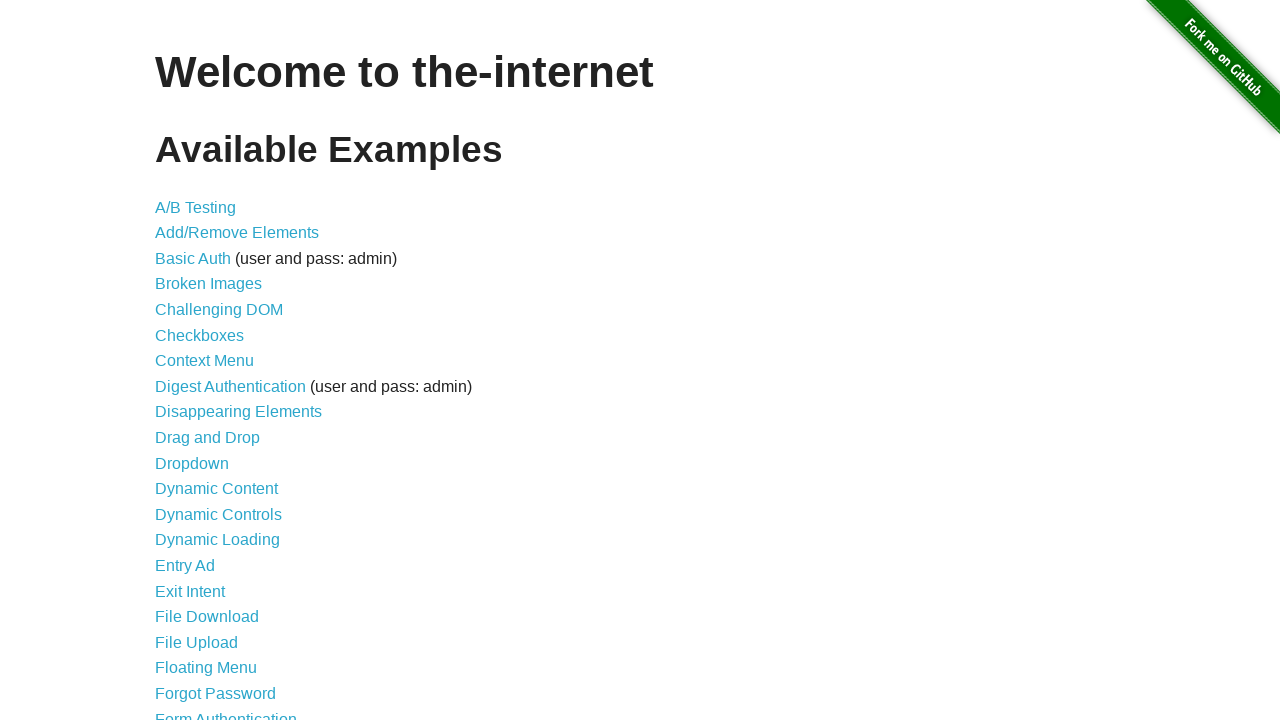

Added optimizelyOptOut cookie to context before visiting page
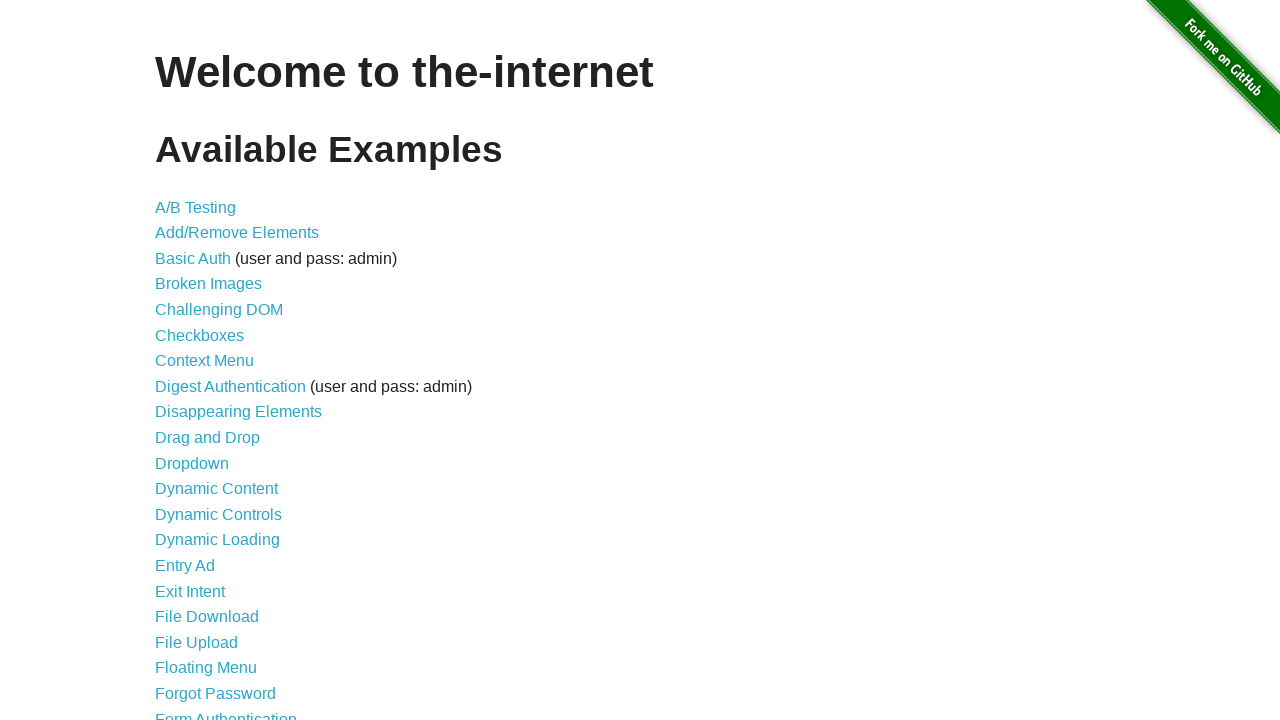

Navigated to A/B test page at /abtest
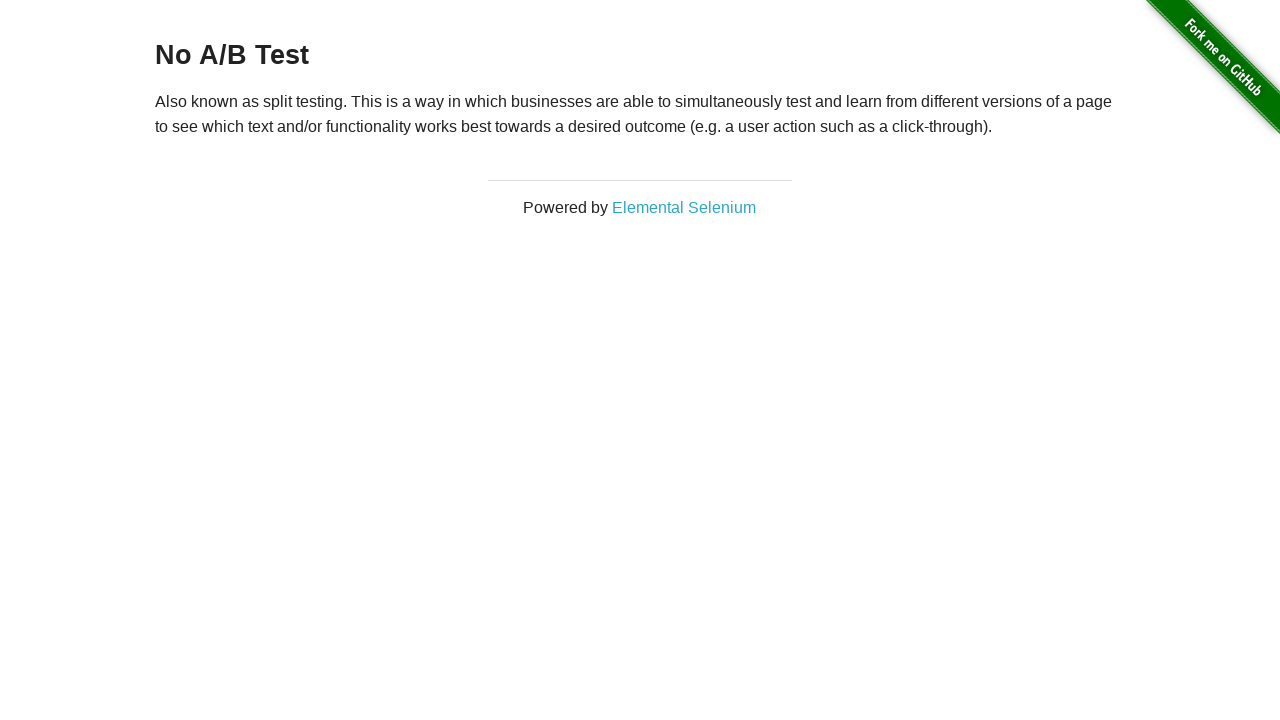

Waited for h3 heading to load on page
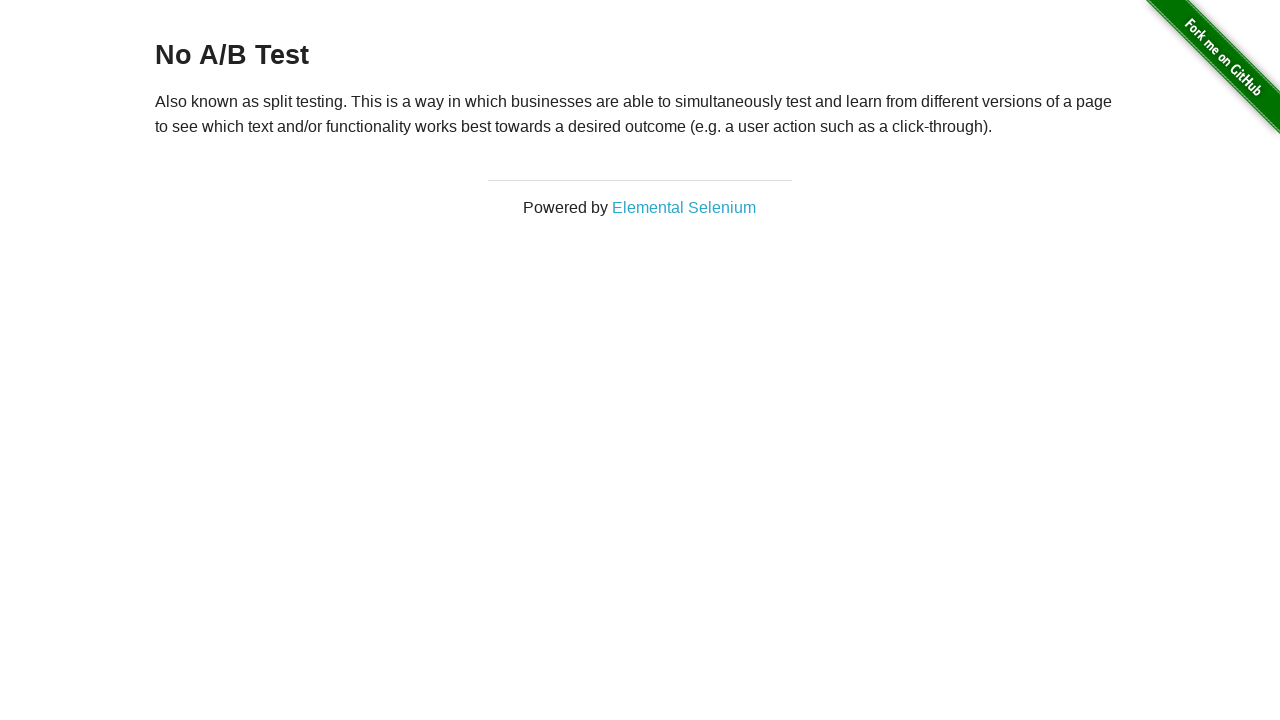

Retrieved h3 heading text: 'No A/B Test'
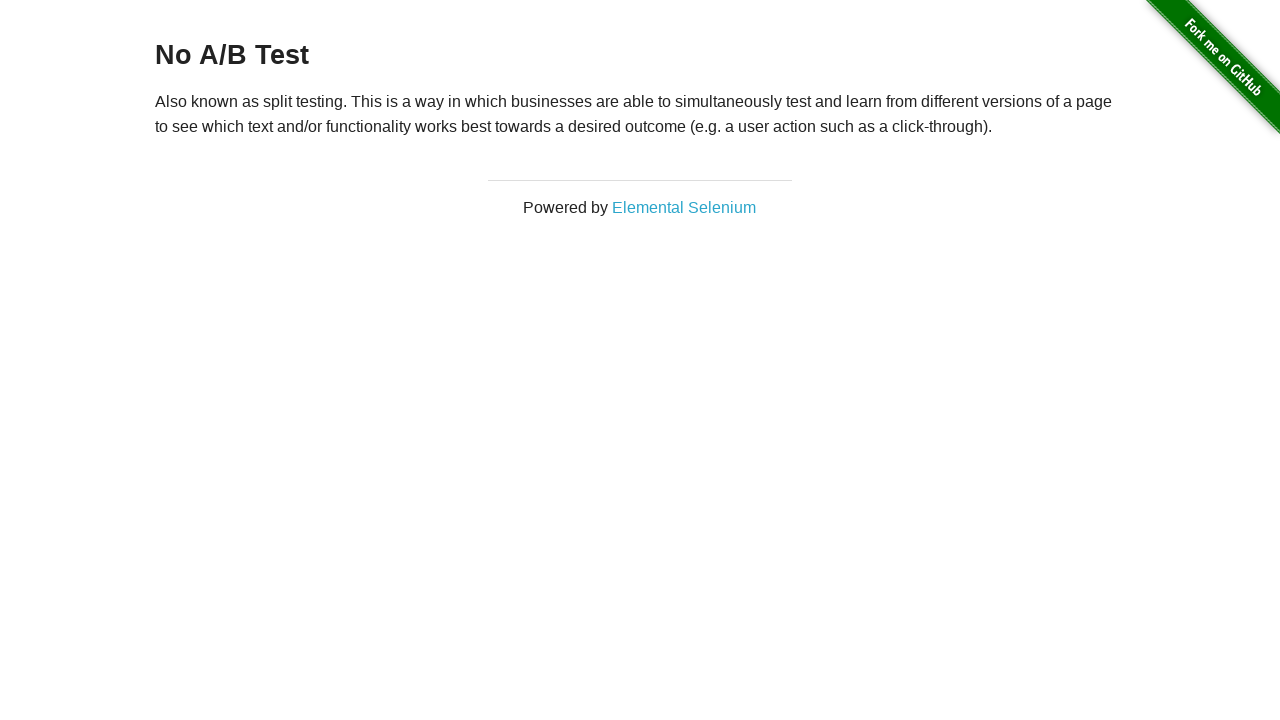

Verified that heading starts with 'No A/B Test', confirming opt-out is active
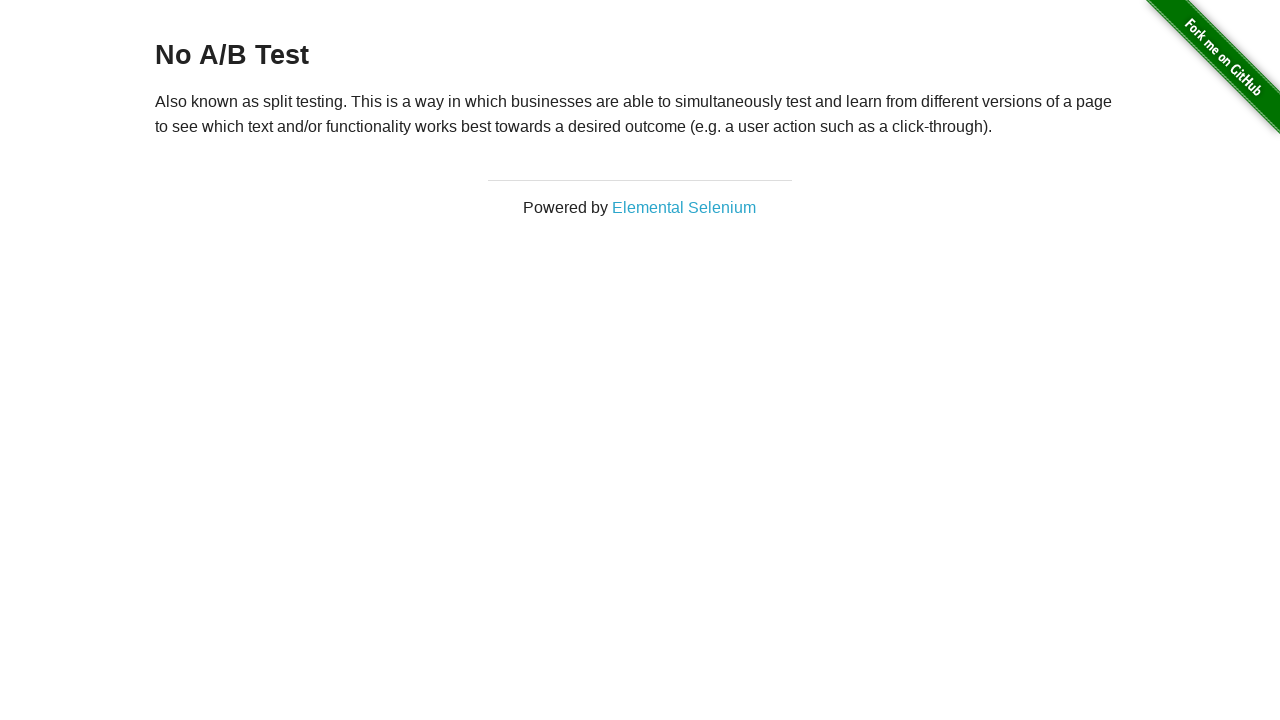

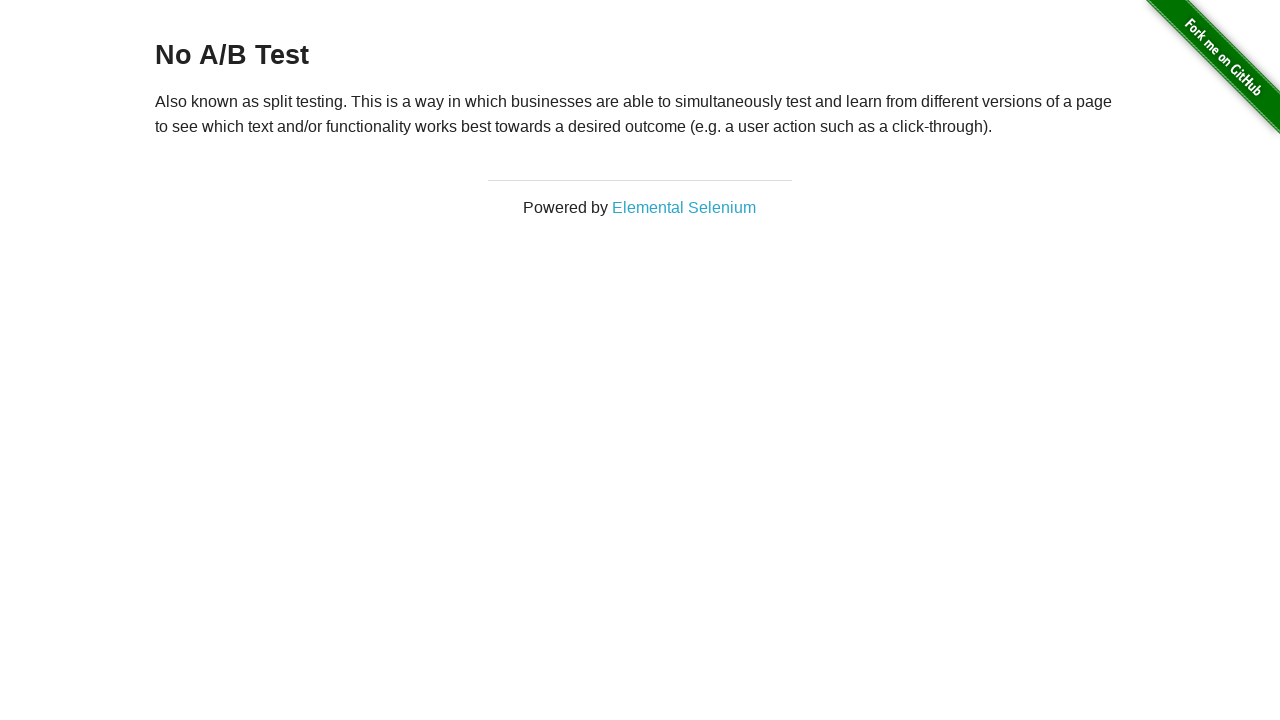